Performs drag and drop operation and double-clicks a button

Starting URL: http://testautomationpractice.blogspot.com/

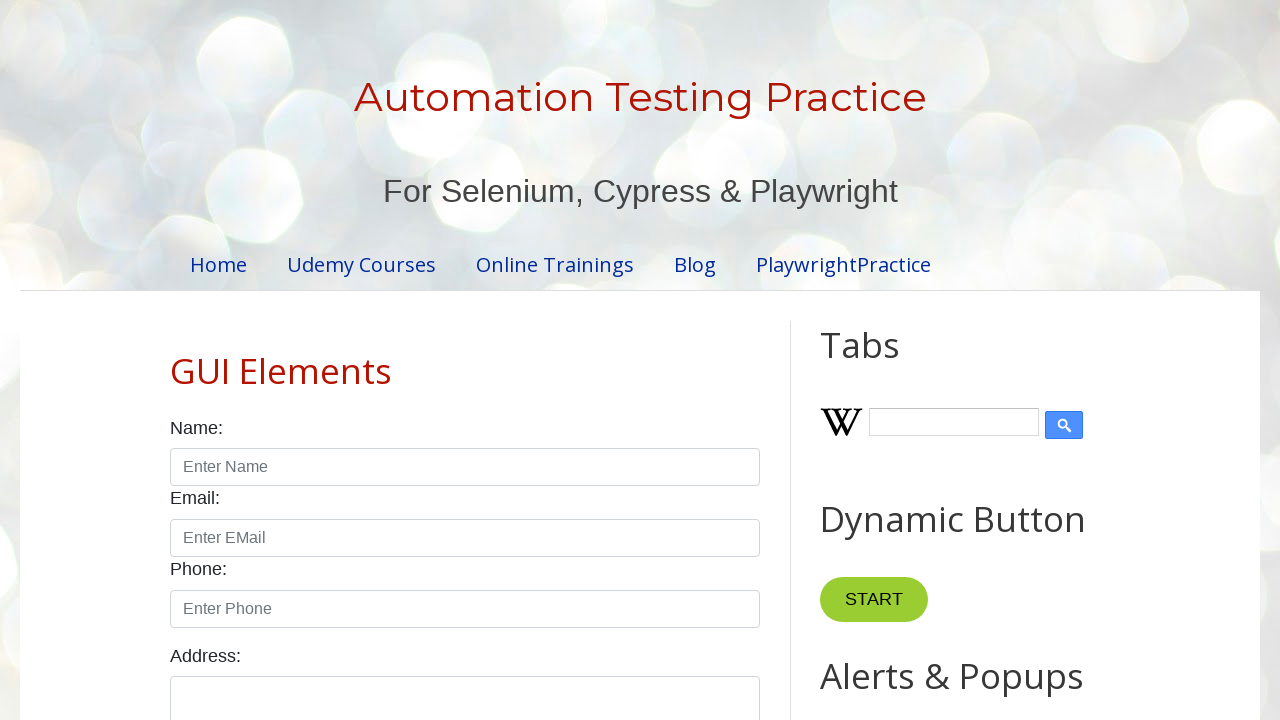

Dragged draggable element and dropped it on droppable element at (1015, 386)
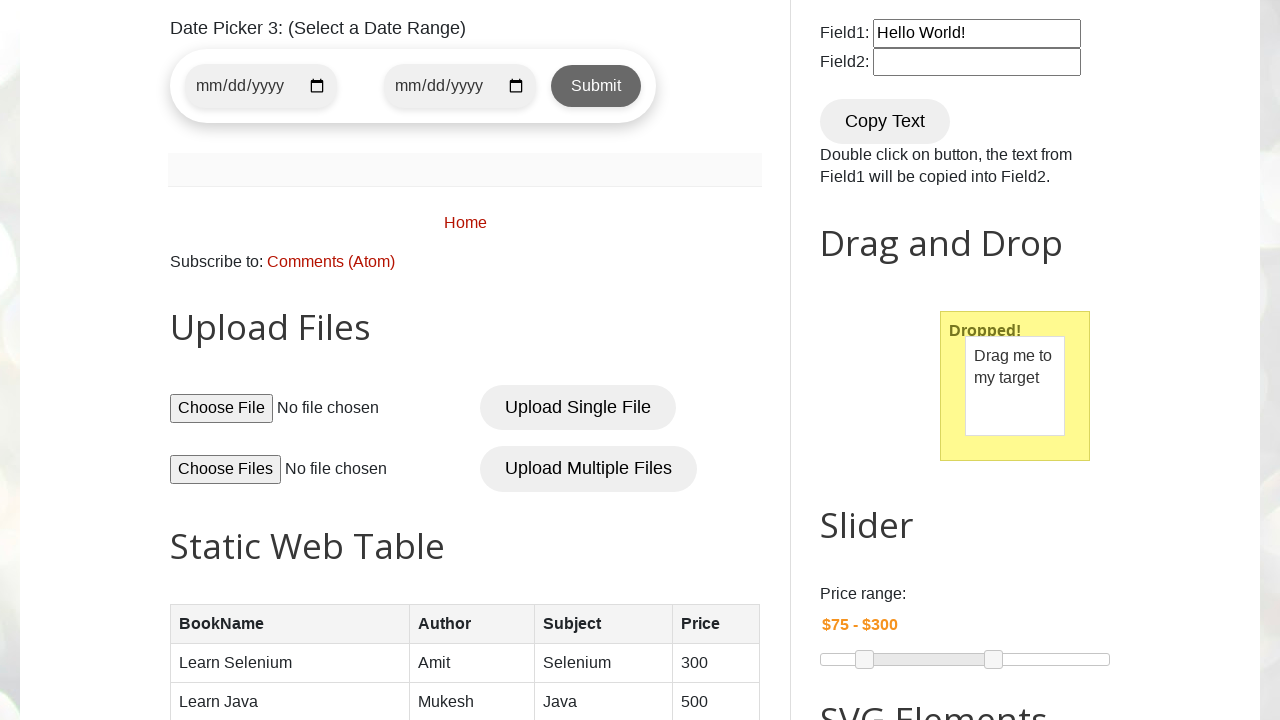

Double-clicked the Copy Text button at (885, 121) on xpath=//button[.='Copy Text']
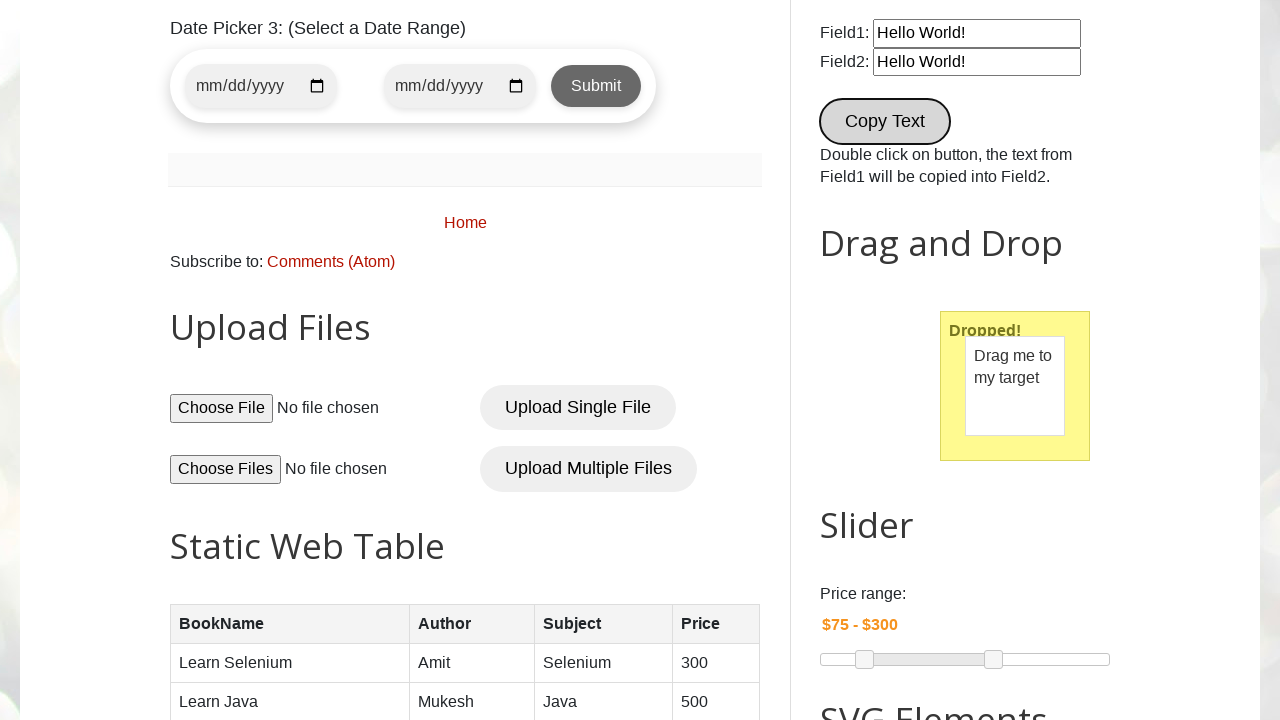

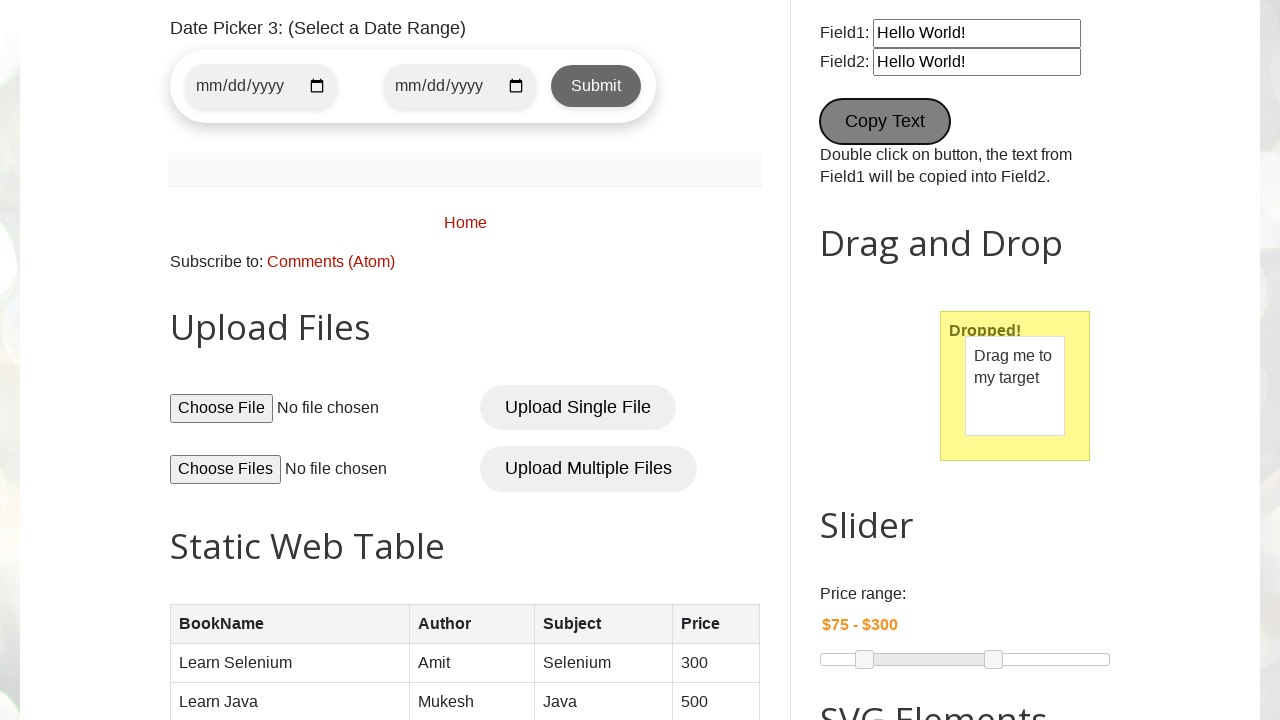